Tests a JavaScript prompt alert by clicking a button, entering text in the prompt dialog, accepting it, and verifying the entered text appears in the result

Starting URL: https://the-internet.herokuapp.com/javascript_alerts

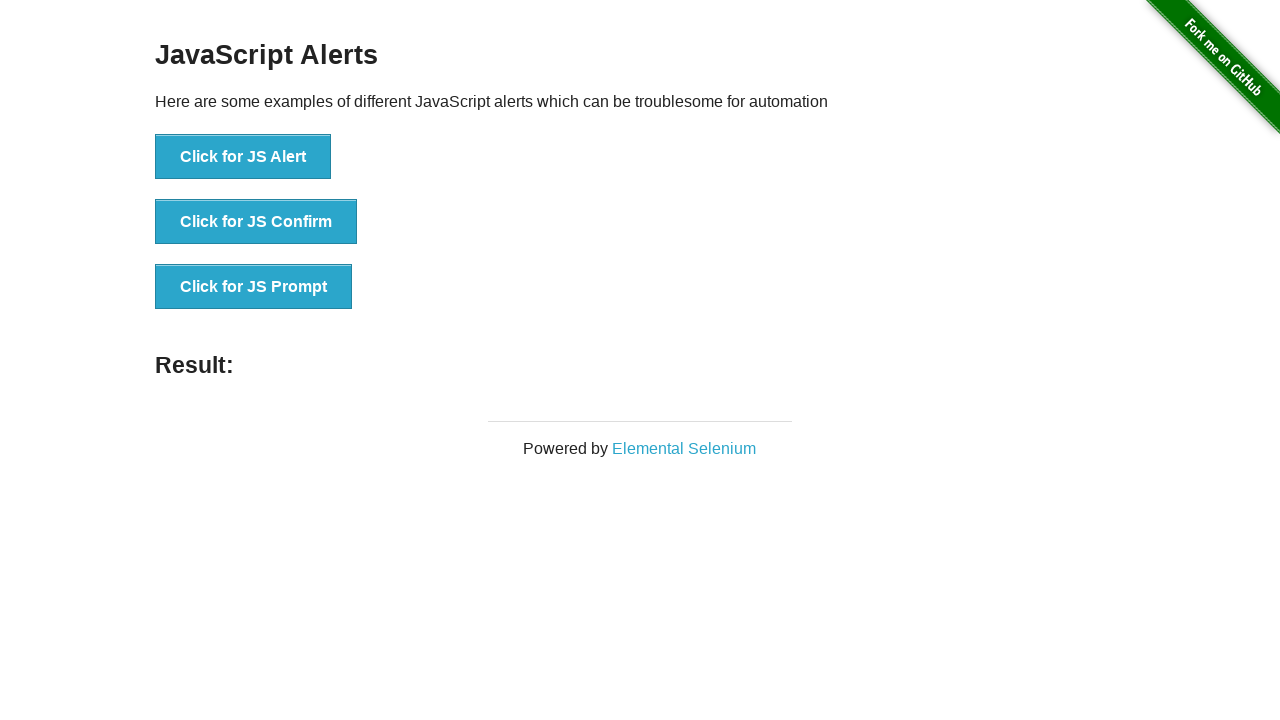

Set up prompt dialog handler to accept with text 'hello world 123'
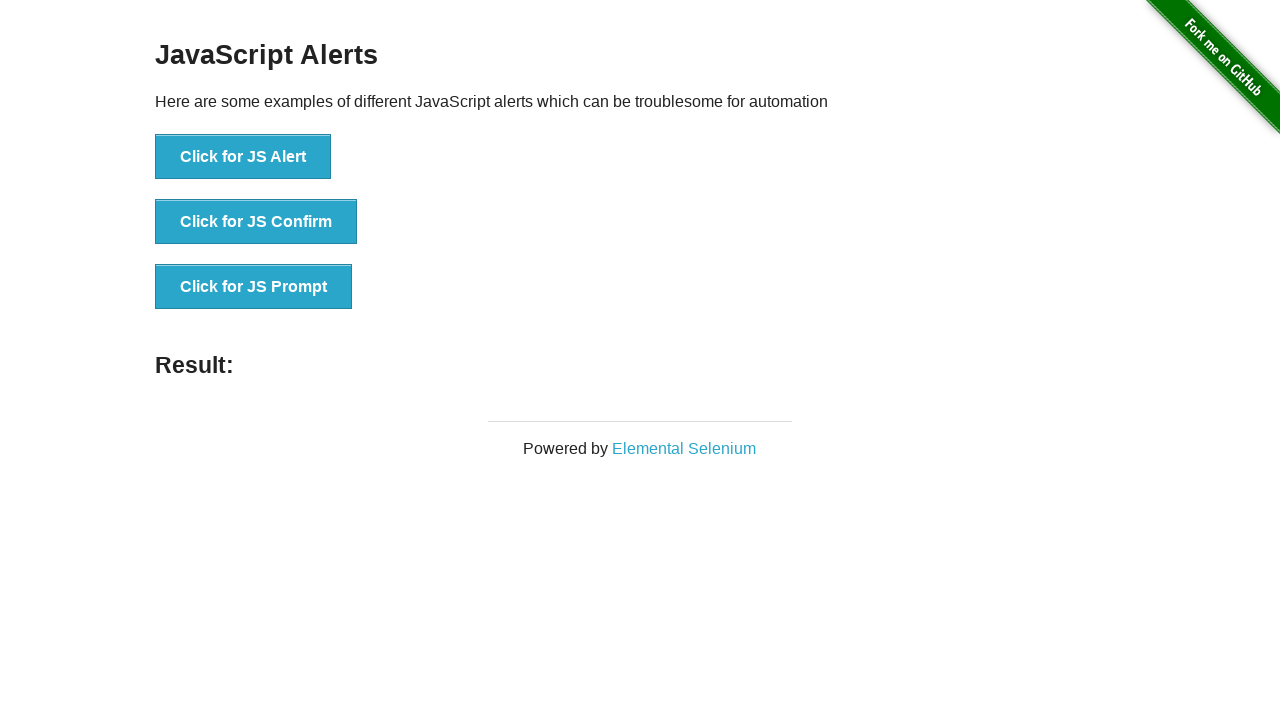

Clicked button to trigger JavaScript prompt alert at (254, 287) on button[onclick='jsPrompt()']
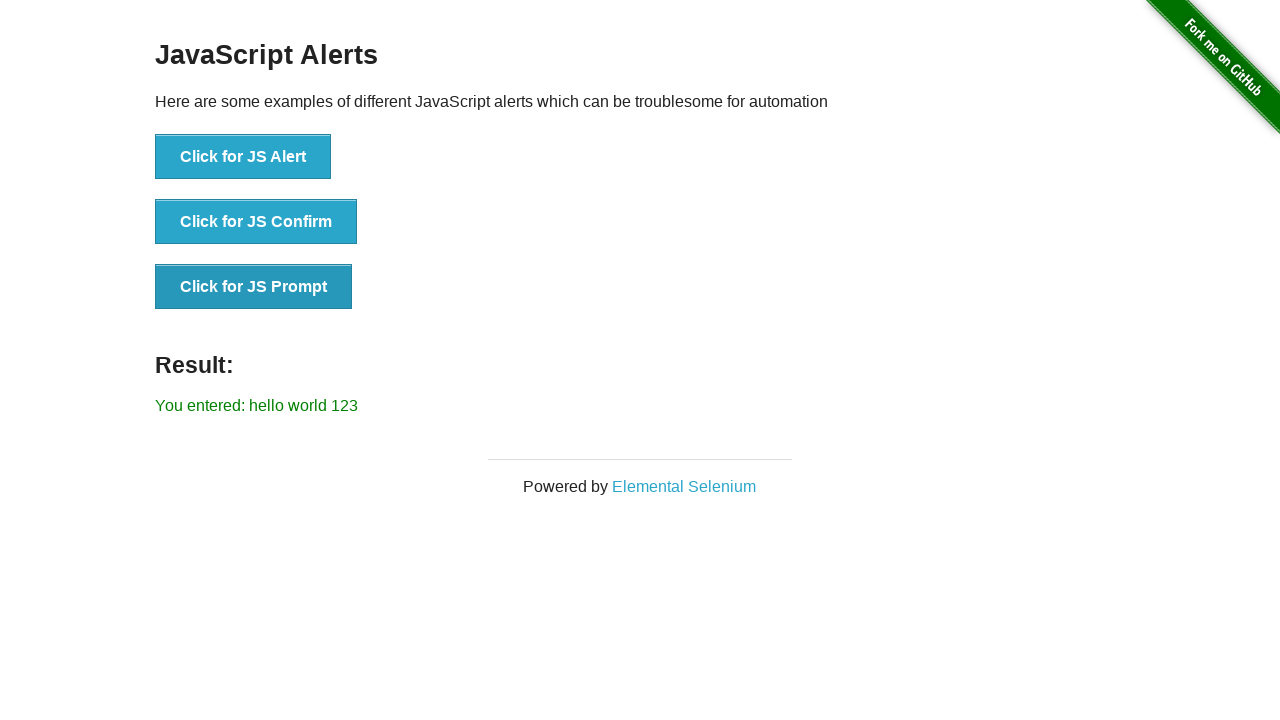

Verified prompt result text appeared on page
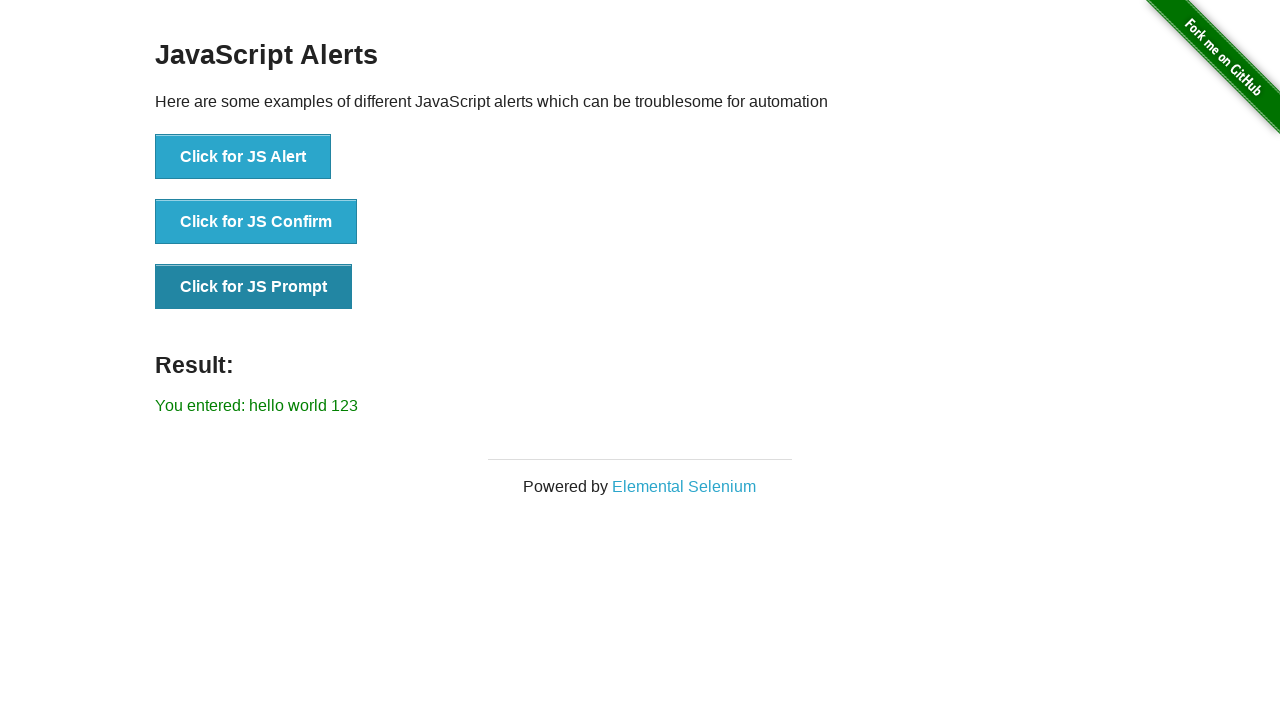

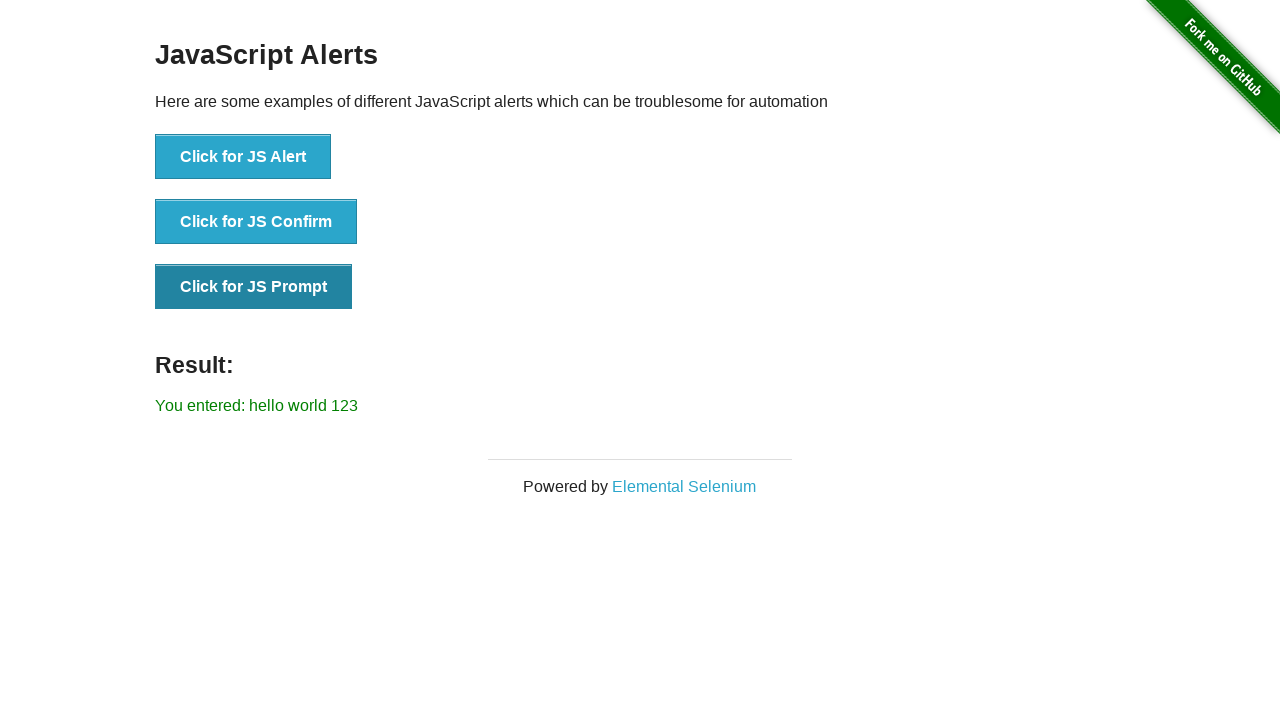